Tests various element locators on the OpenCart demo site by checking logo display status, counting header links and images

Starting URL: https://demo-opencart.com/

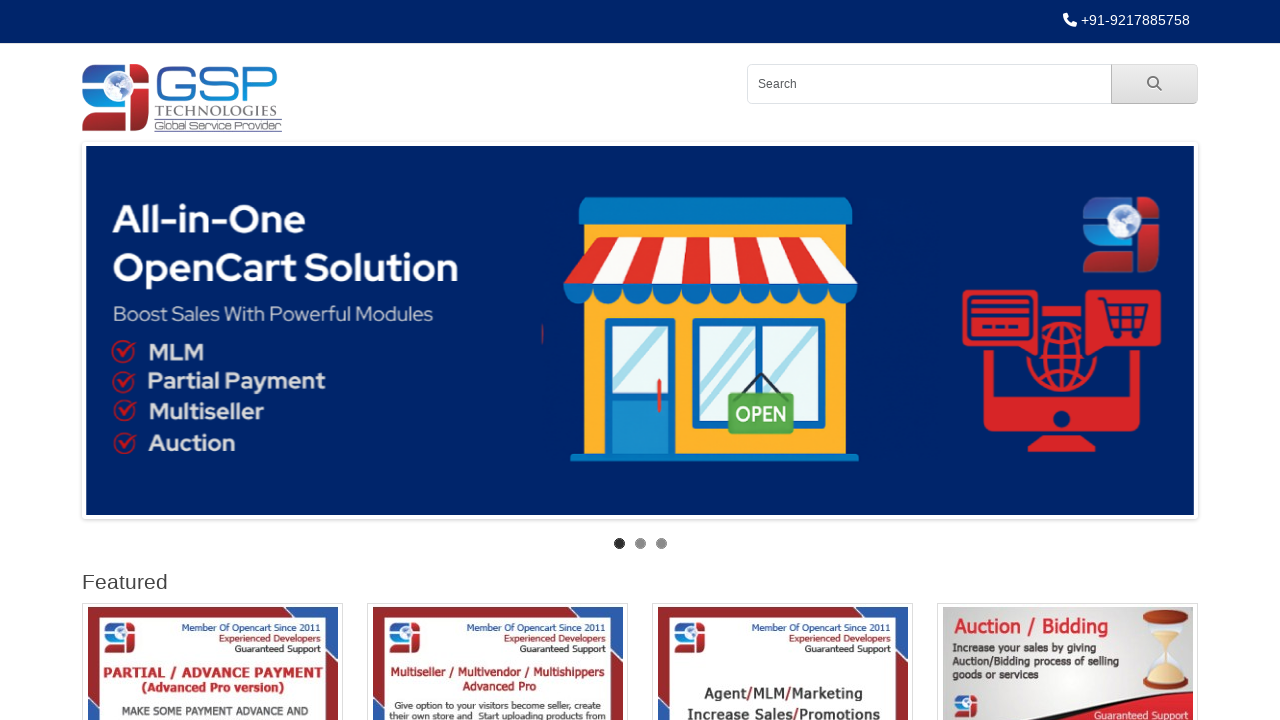

Located logo element with ID '#logo'
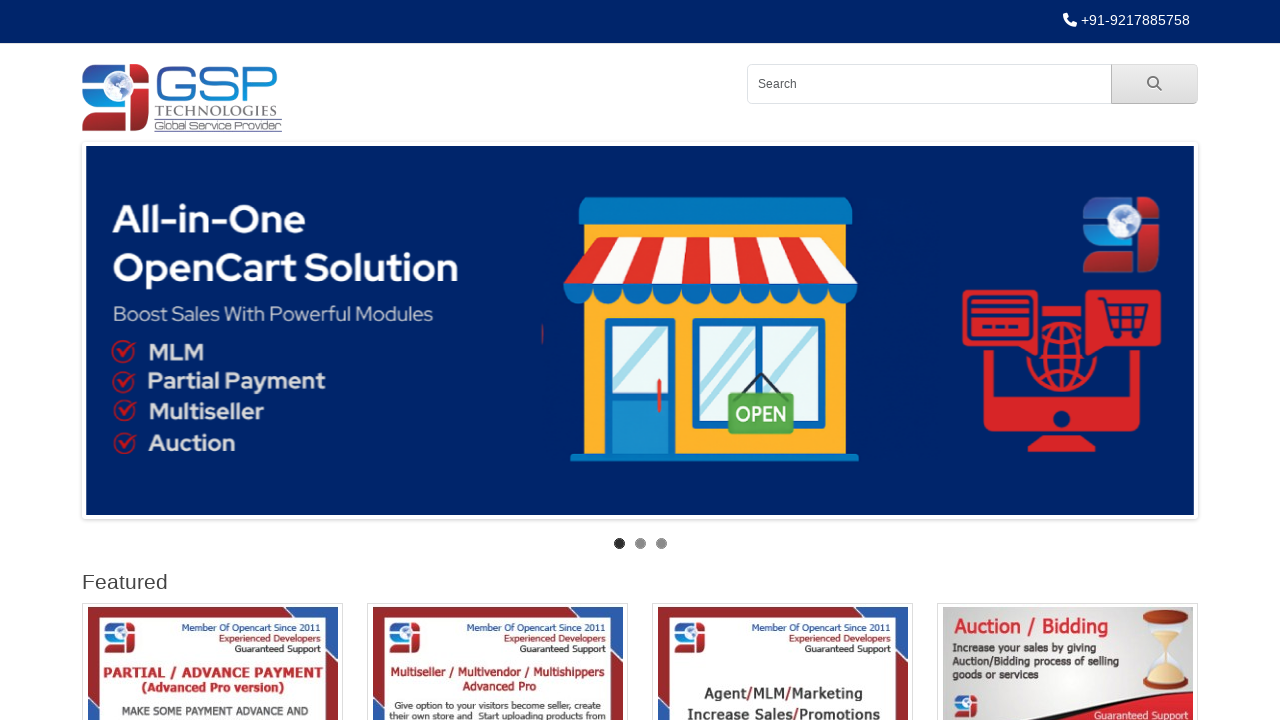

Checked logo visibility status: True
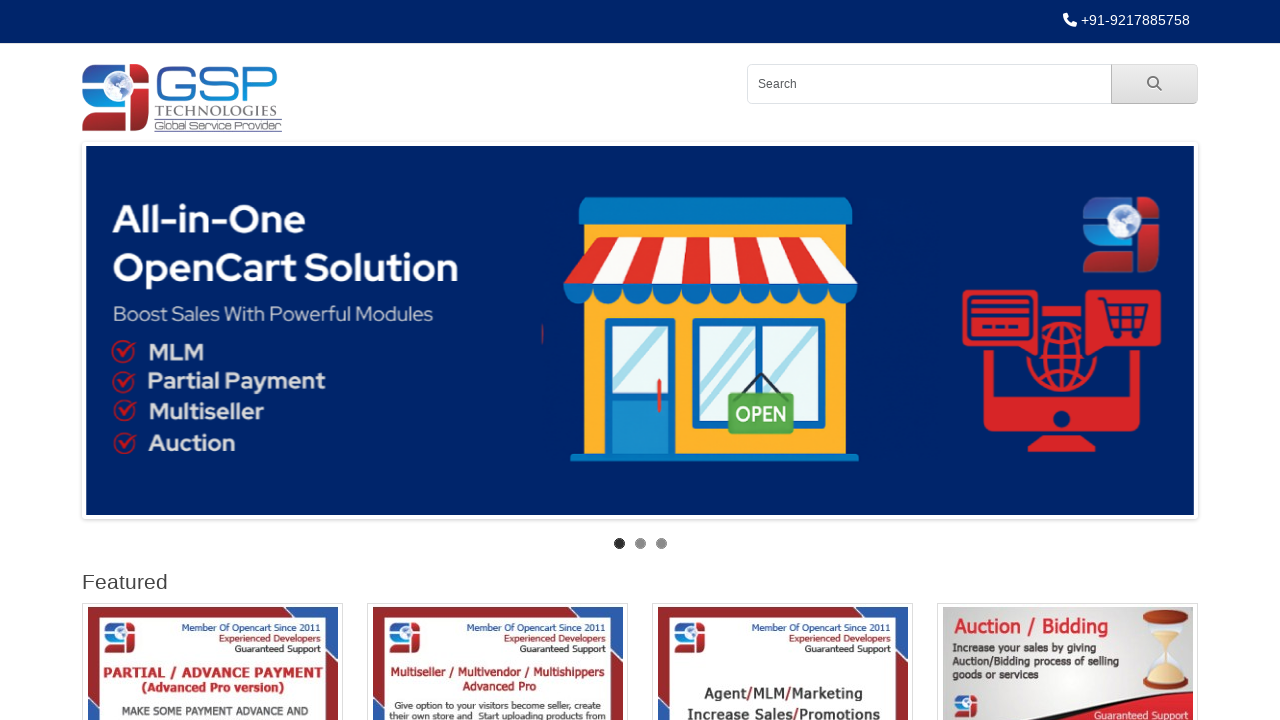

Located header link items with class '.list-inline-item'
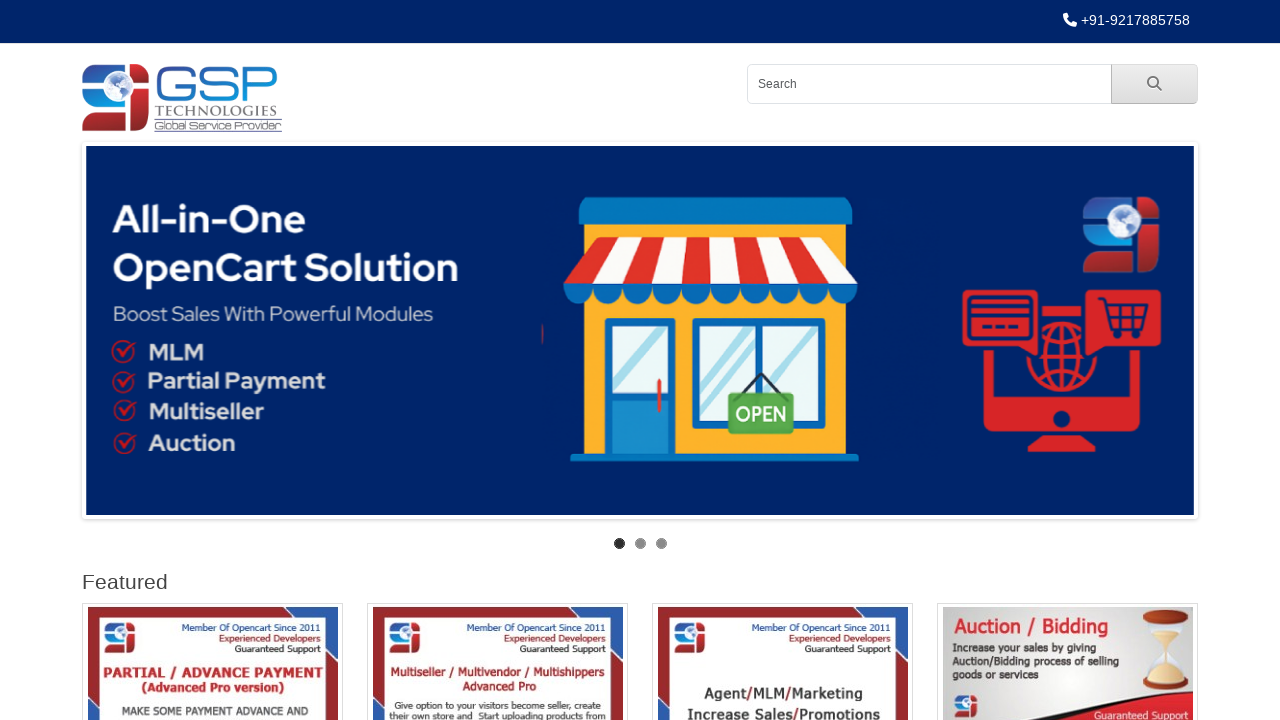

Counted header links: 7 items found
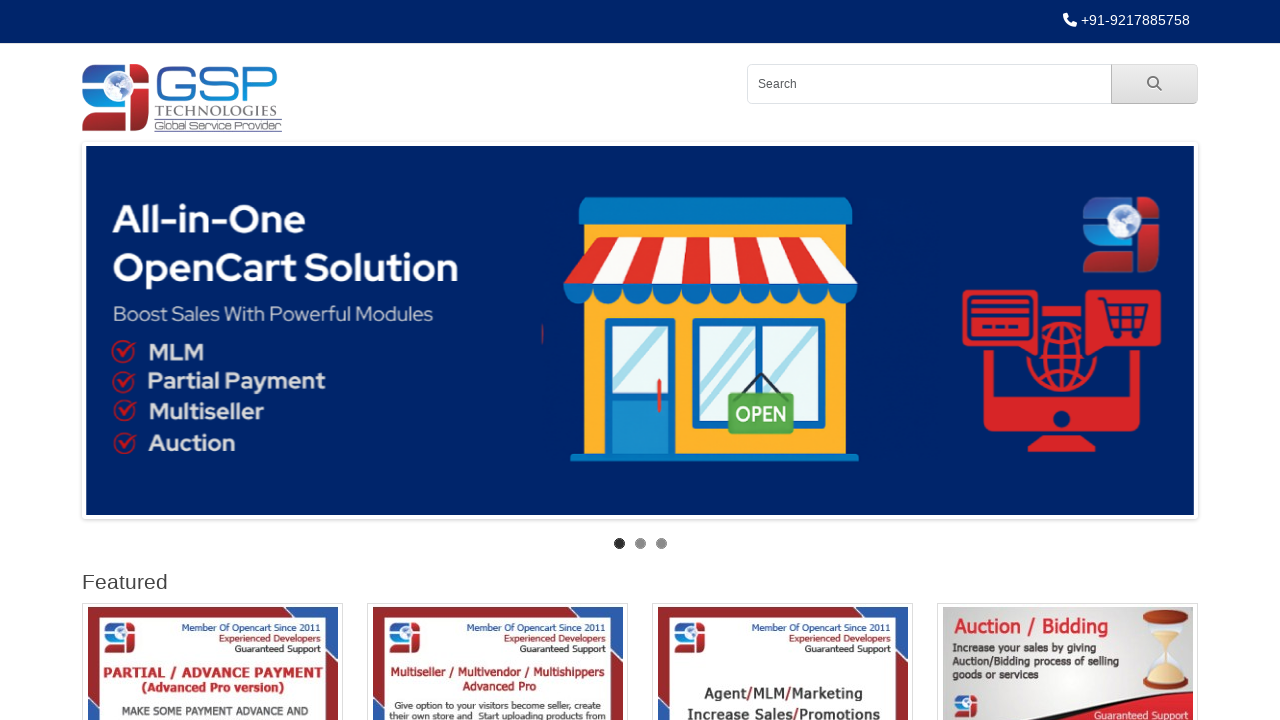

Located all image elements on the page
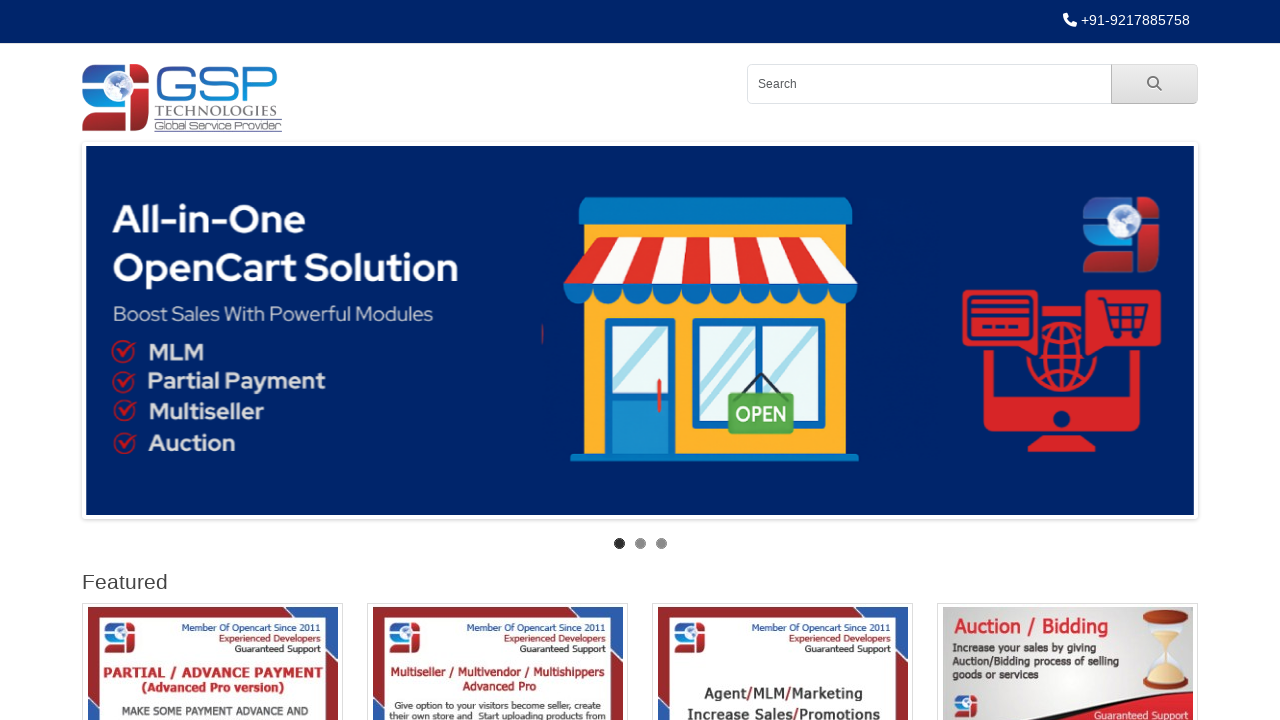

Counted all images on page: 38 images found
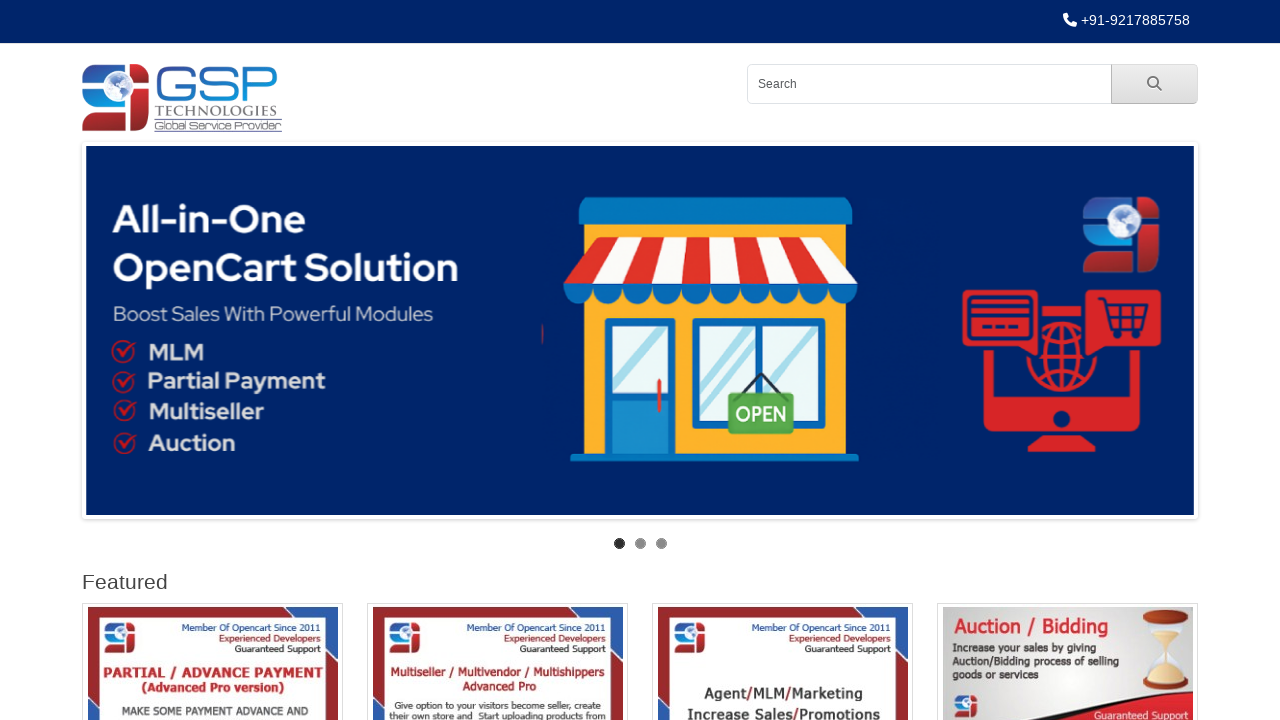

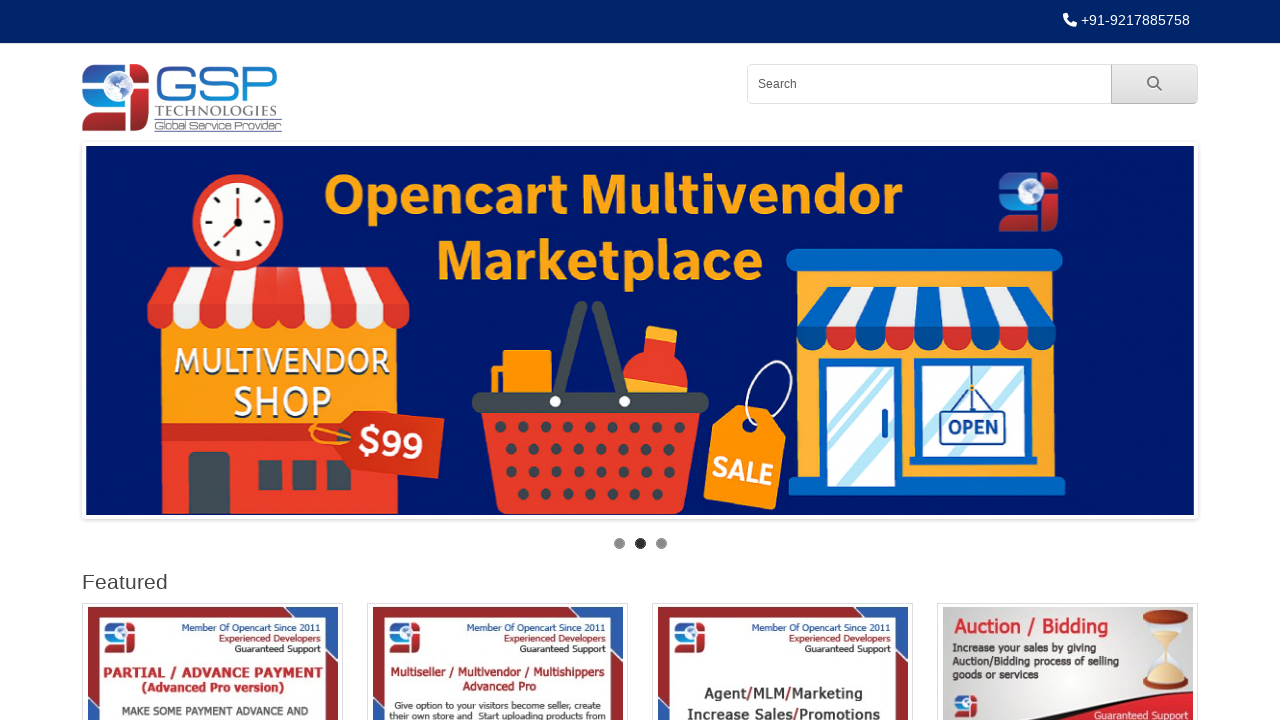